Clicks on the Elements tile on the DemoQA homepage after scrolling down

Starting URL: https://demoqa.com/

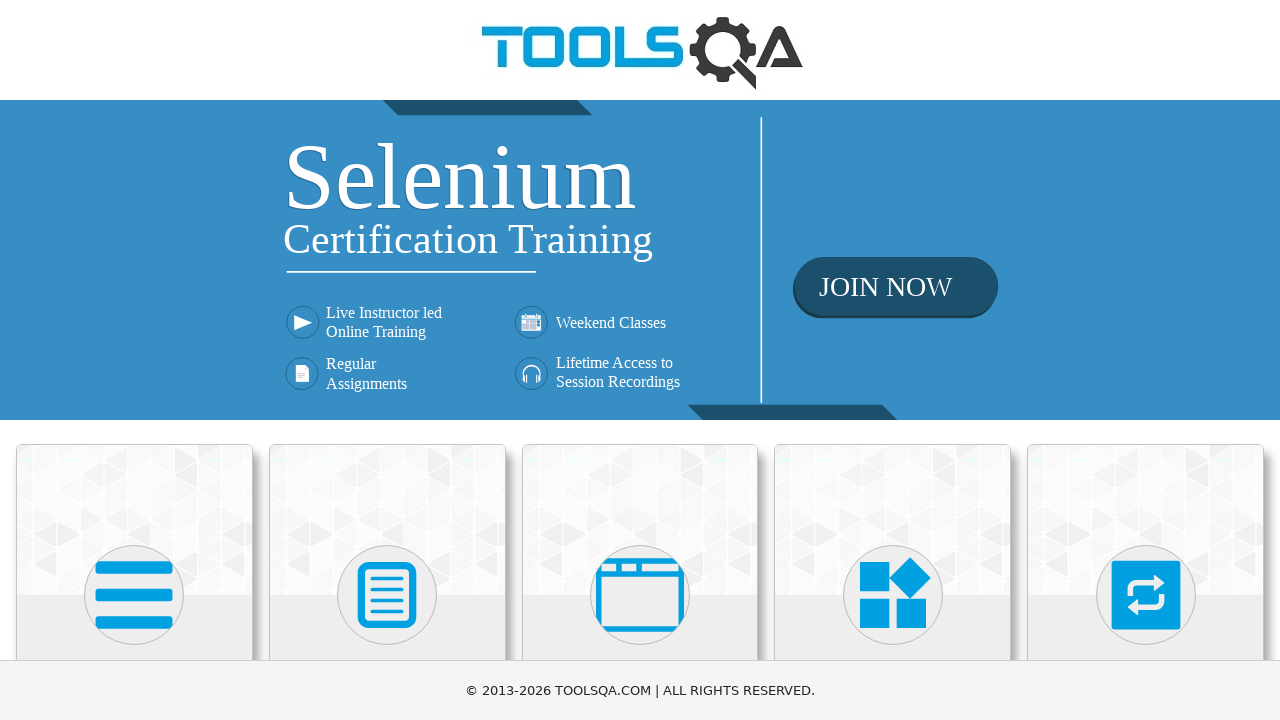

Scrolled down 500 pixels on the DemoQA homepage
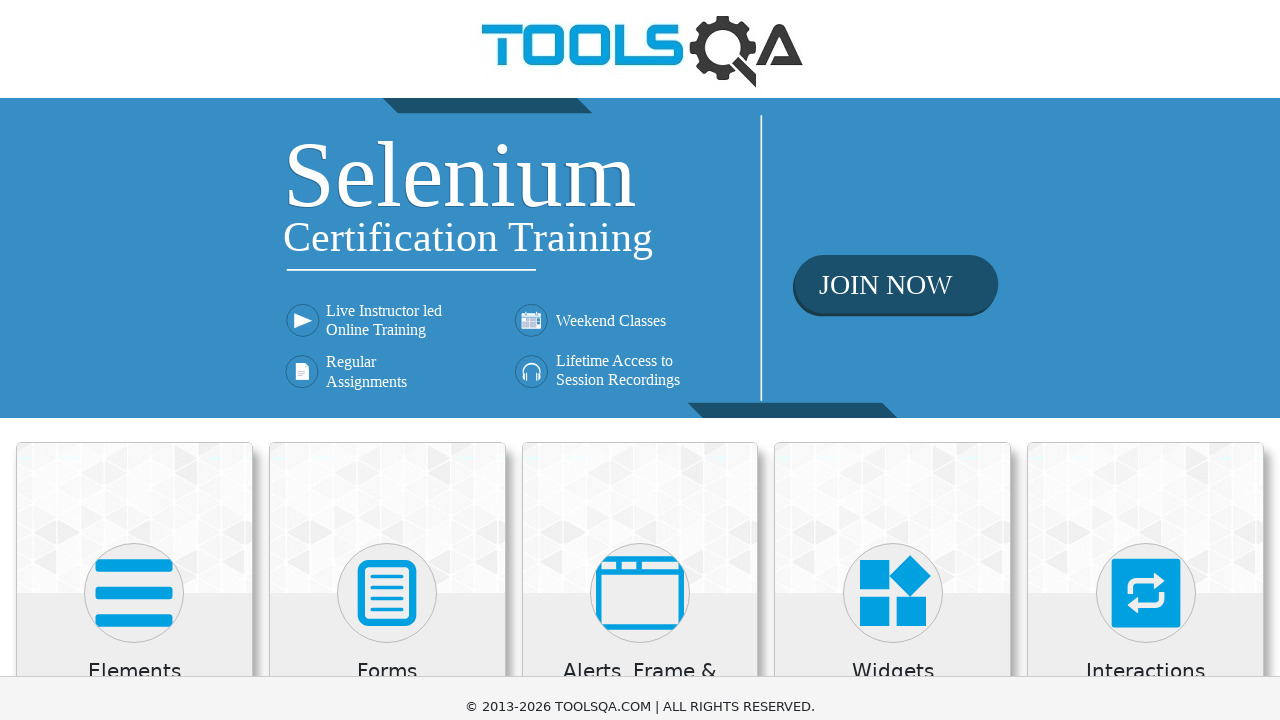

Clicked on the Elements tile at (134, 173) on xpath=//h5[normalize-space()='Elements']
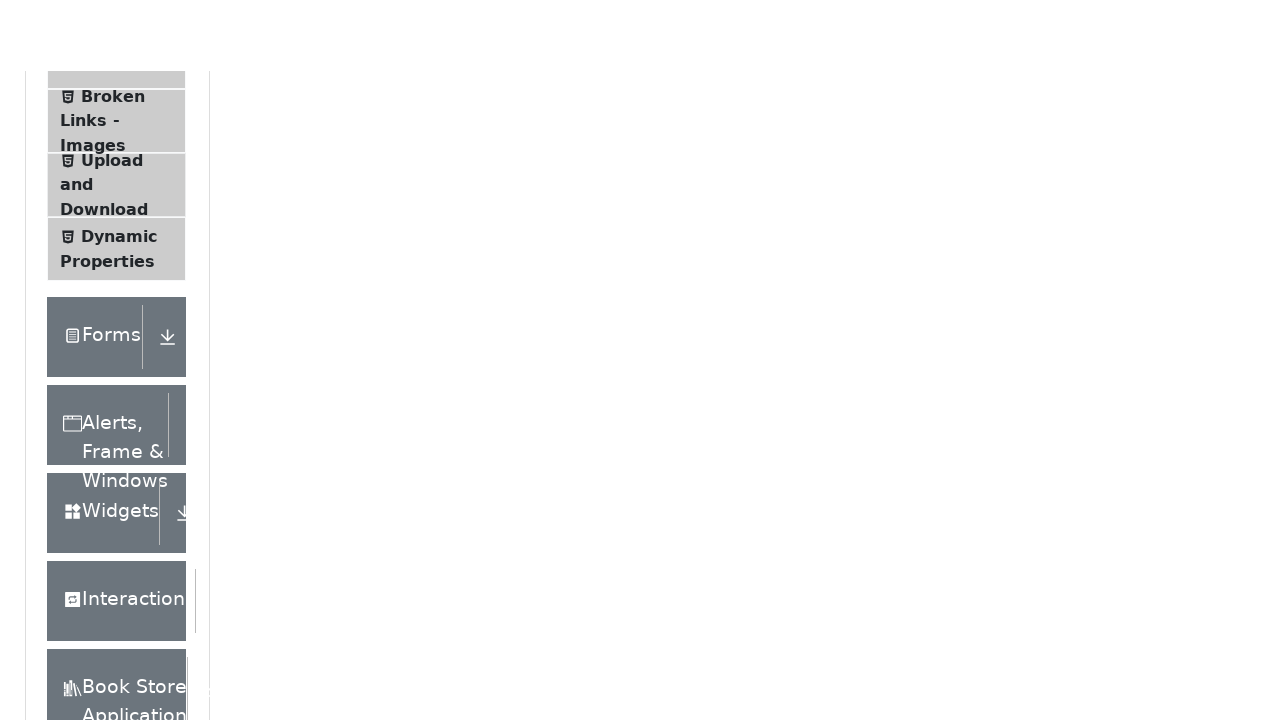

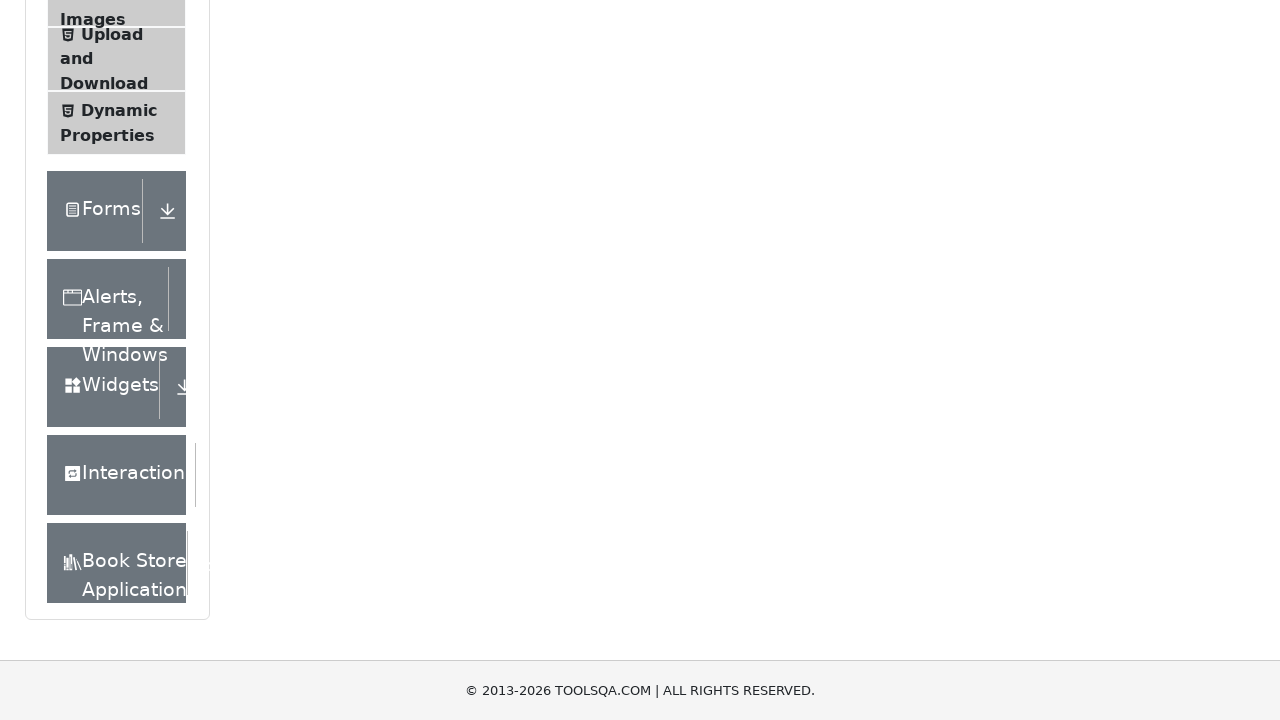